Tests the Minimum Spanning Tree page by adding nodes, entering edges and weights, and clicking the add edge button to verify graph input validation

Starting URL: https://gcallah.github.io/Algocynfas/

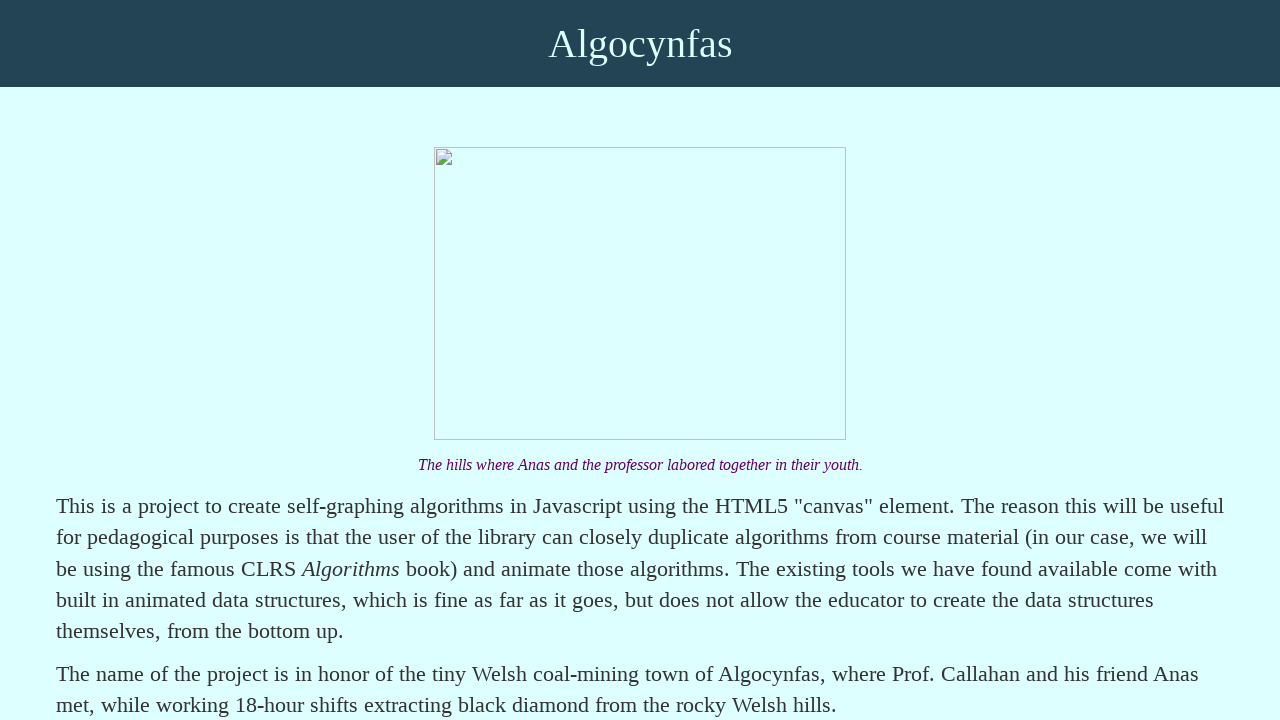

Clicked on 'Find a Minimum Spanning Tree' link at (255, 361) on text=Find a Minimum Spanning Tree
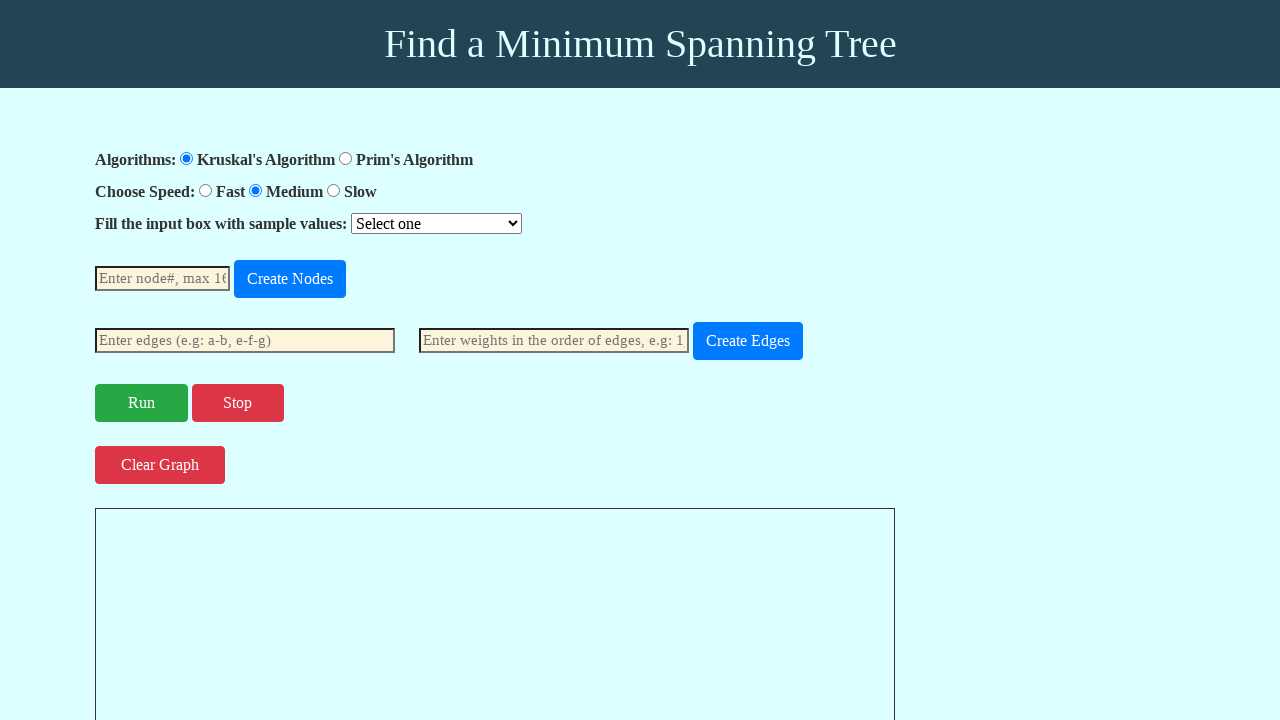

MST page loaded and node input field appeared
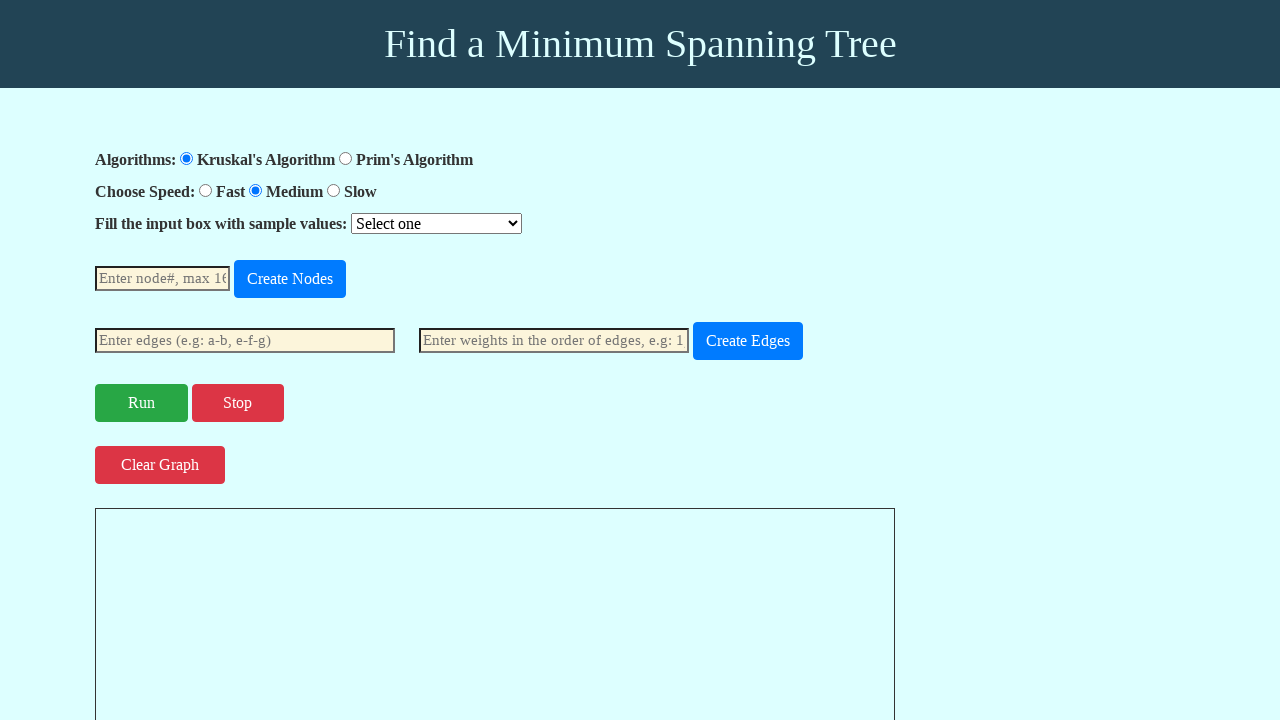

Entered 5 as the number of nodes on #nodeNum
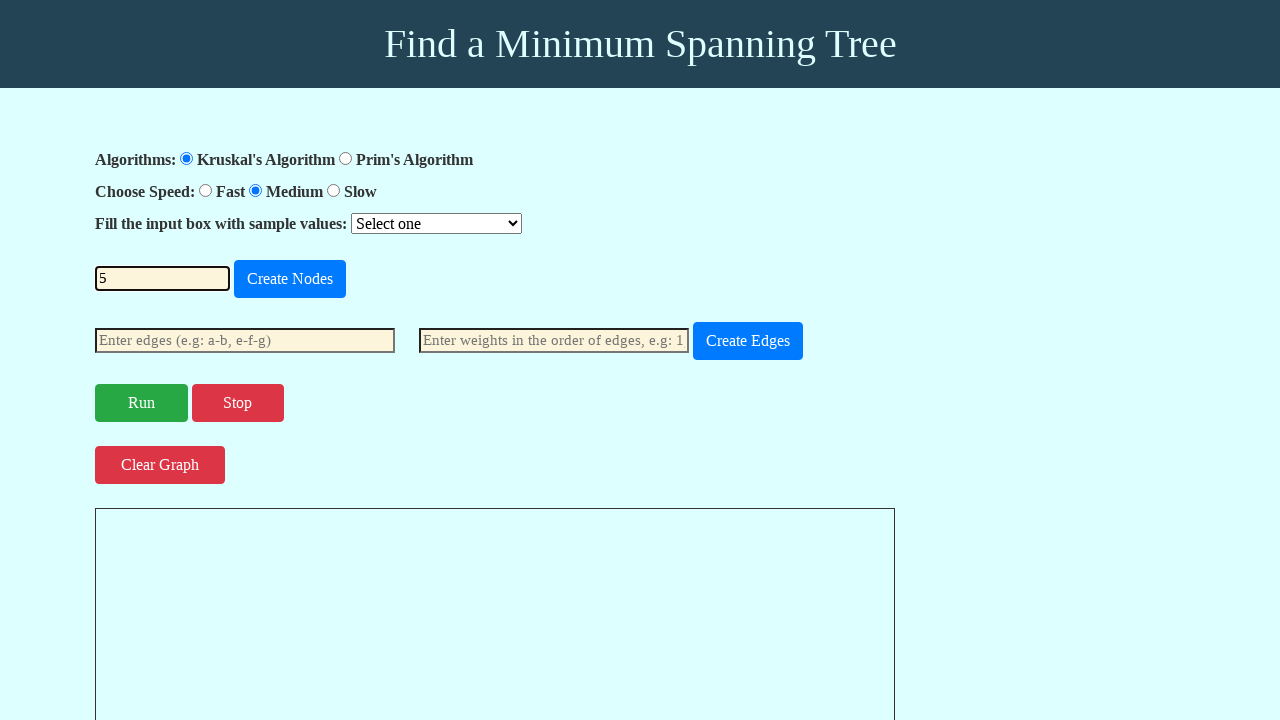

Clicked 'Add Node' button to create 5 nodes at (290, 279) on #add-node-button
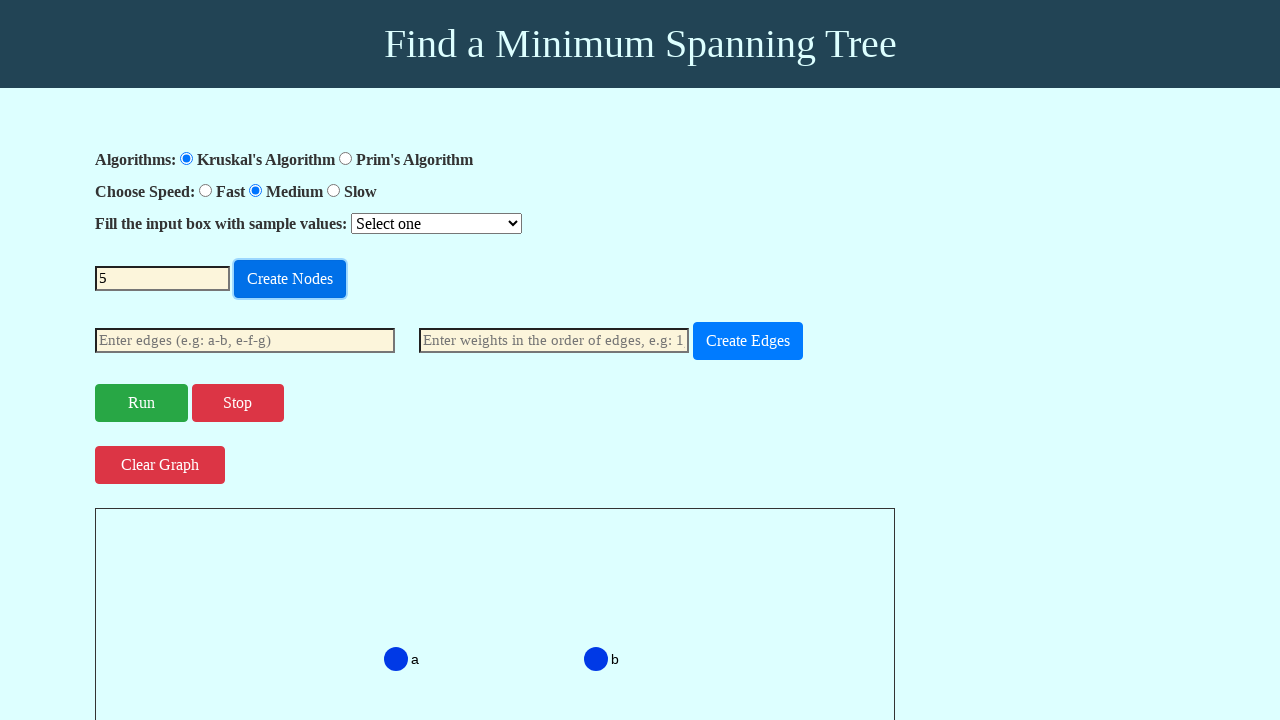

Entered edges: a-b, b-c, c-d, d-e on #edges
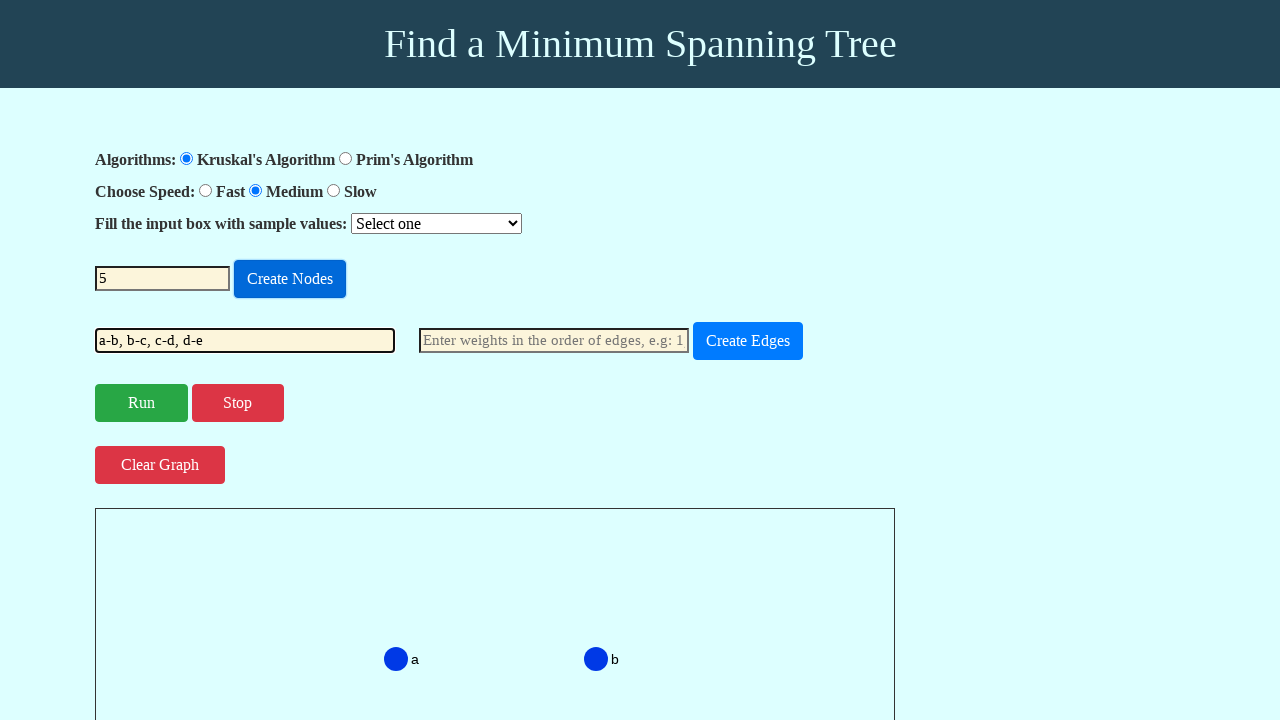

Entered weights: 23, 45, 12, 67 on #weights
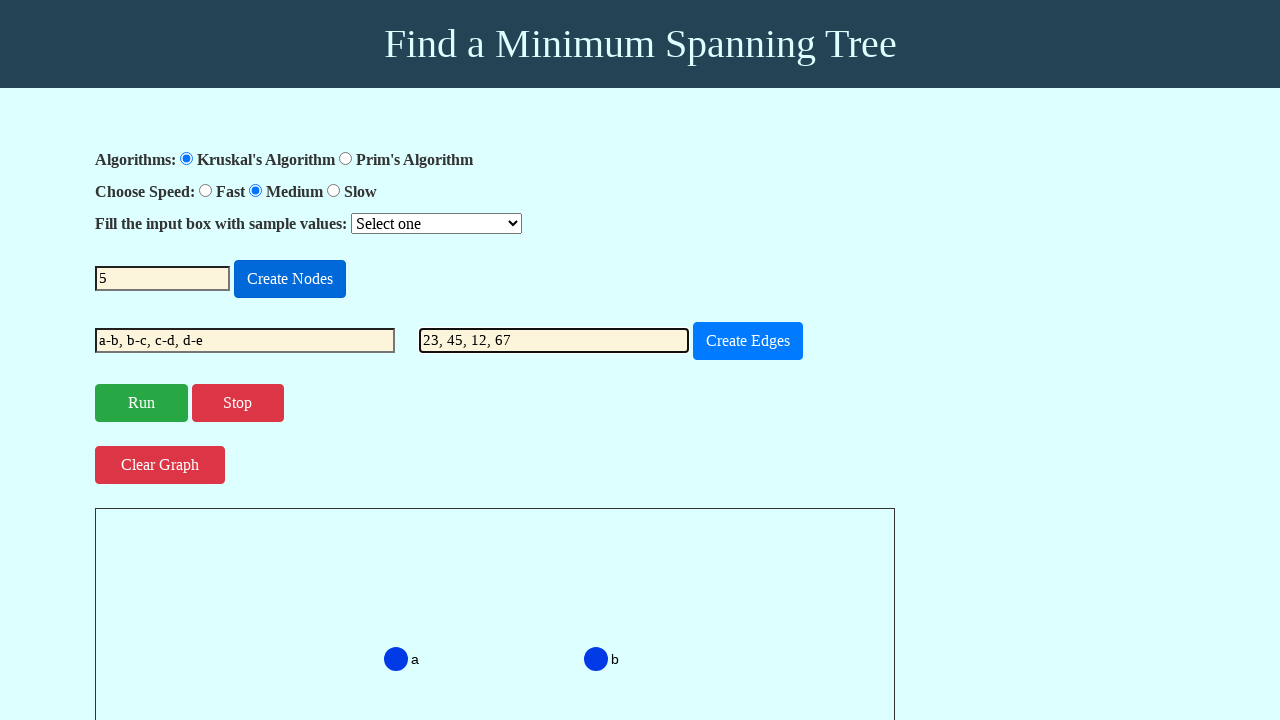

Clicked 'Add Edge' button to validate and add edges to the graph at (748, 341) on #add-edge-button
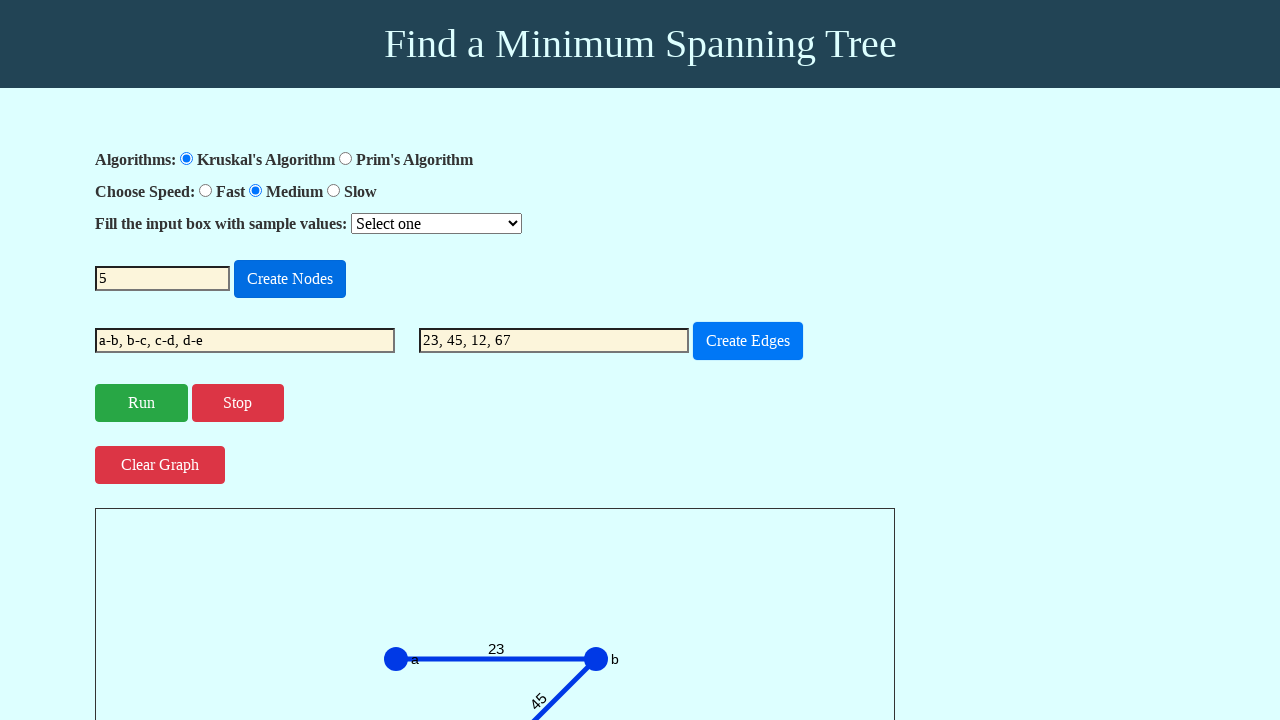

Waited for potential alert or validation message
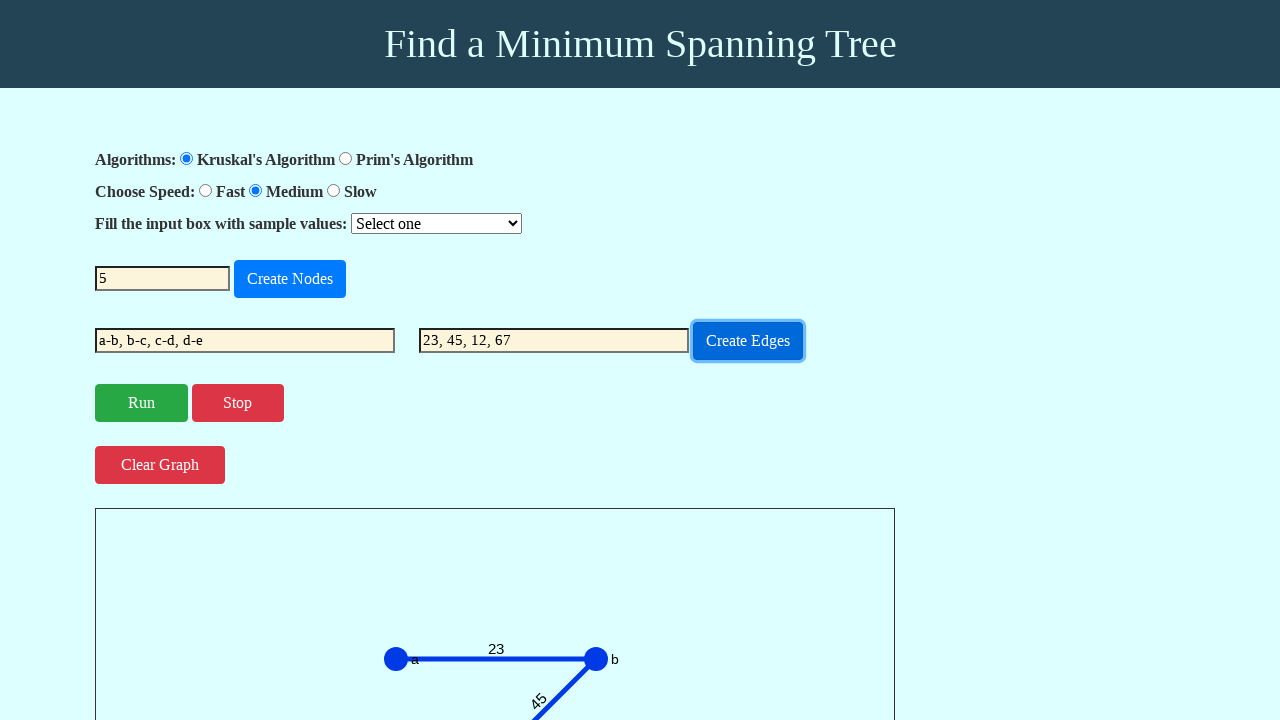

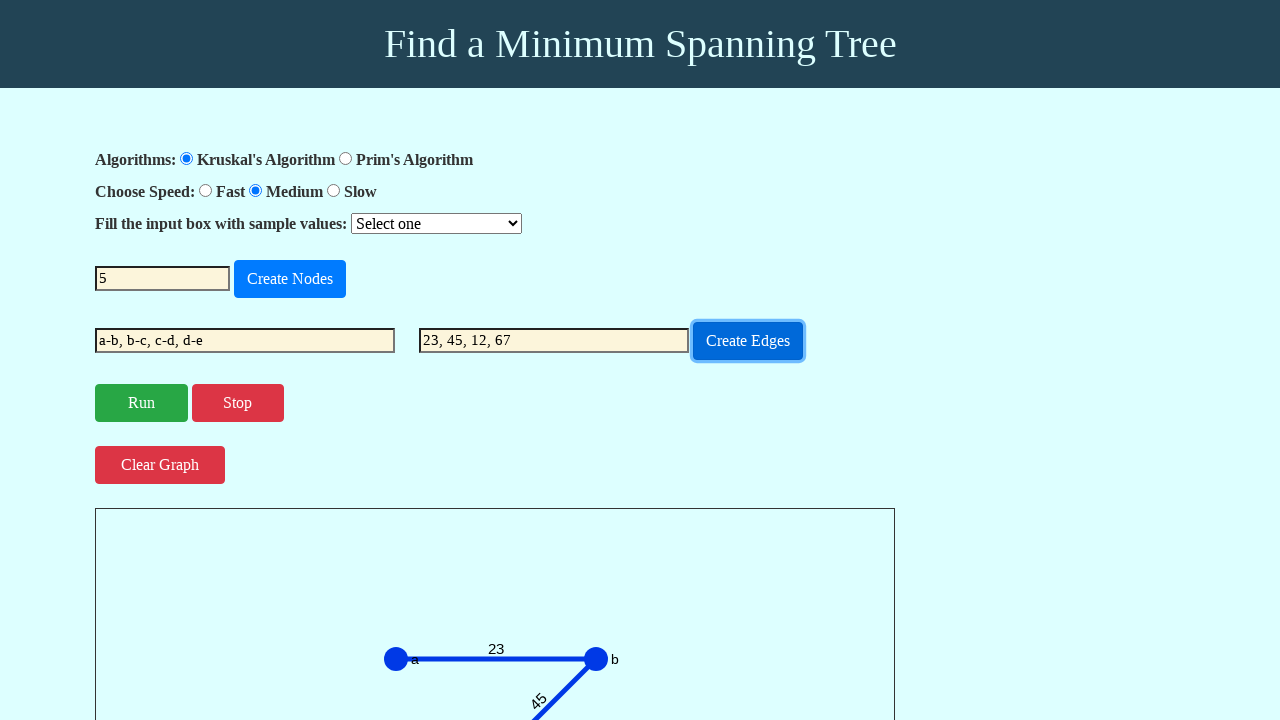